Tests jQuery UI datepicker functionality by navigating to next month and selecting a specific date

Starting URL: https://jqueryui.com/datepicker/

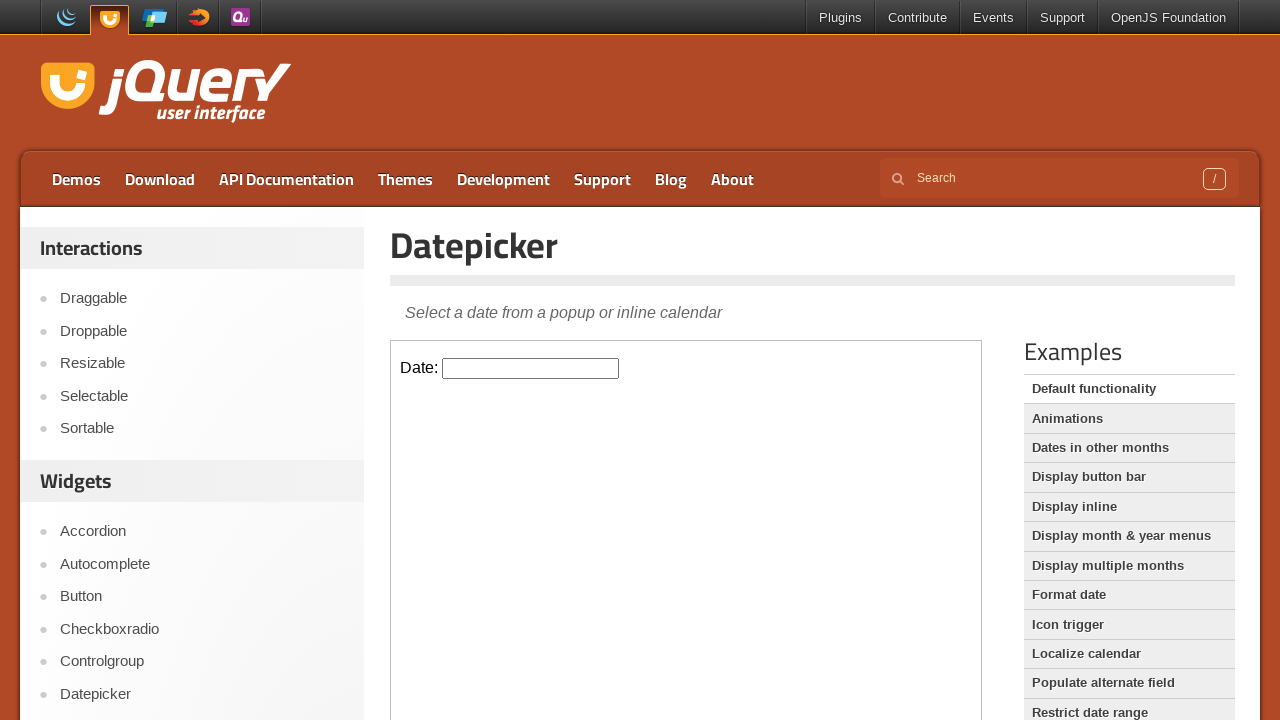

Located iframe containing the datepicker
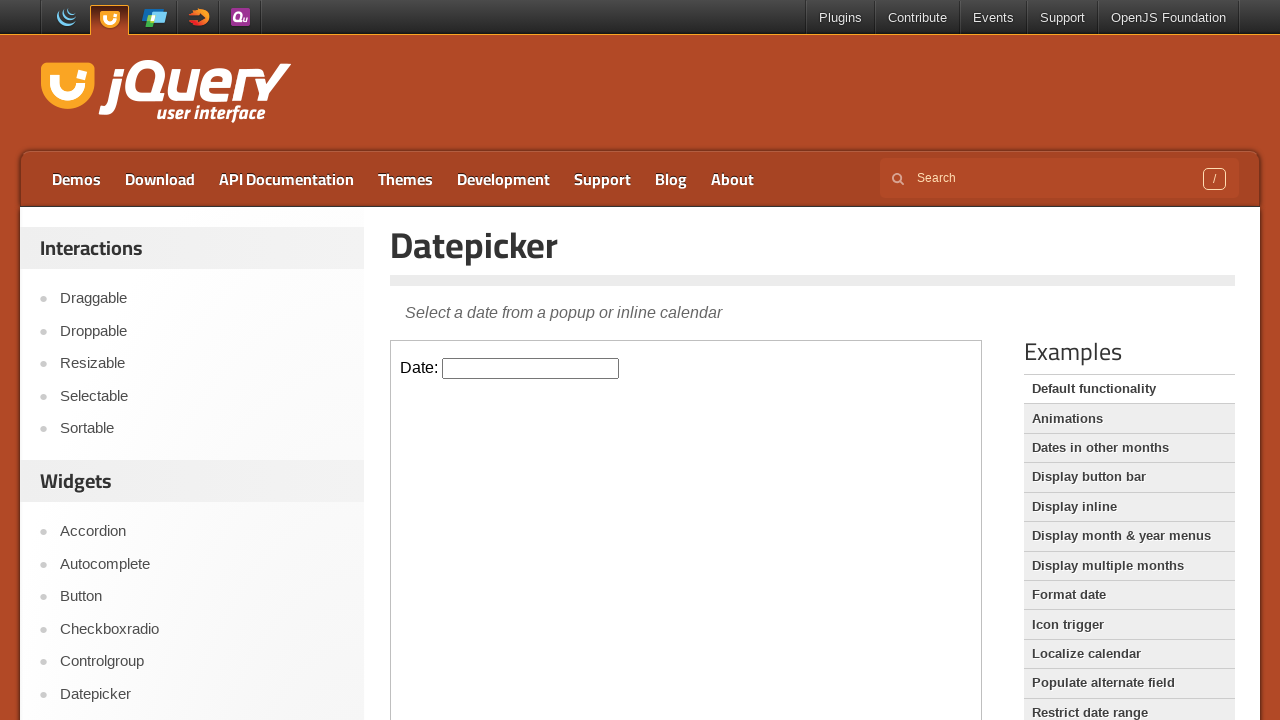

Clicked the date input field to open the datepicker at (531, 368) on .demo-frame >> internal:control=enter-frame >> #datepicker
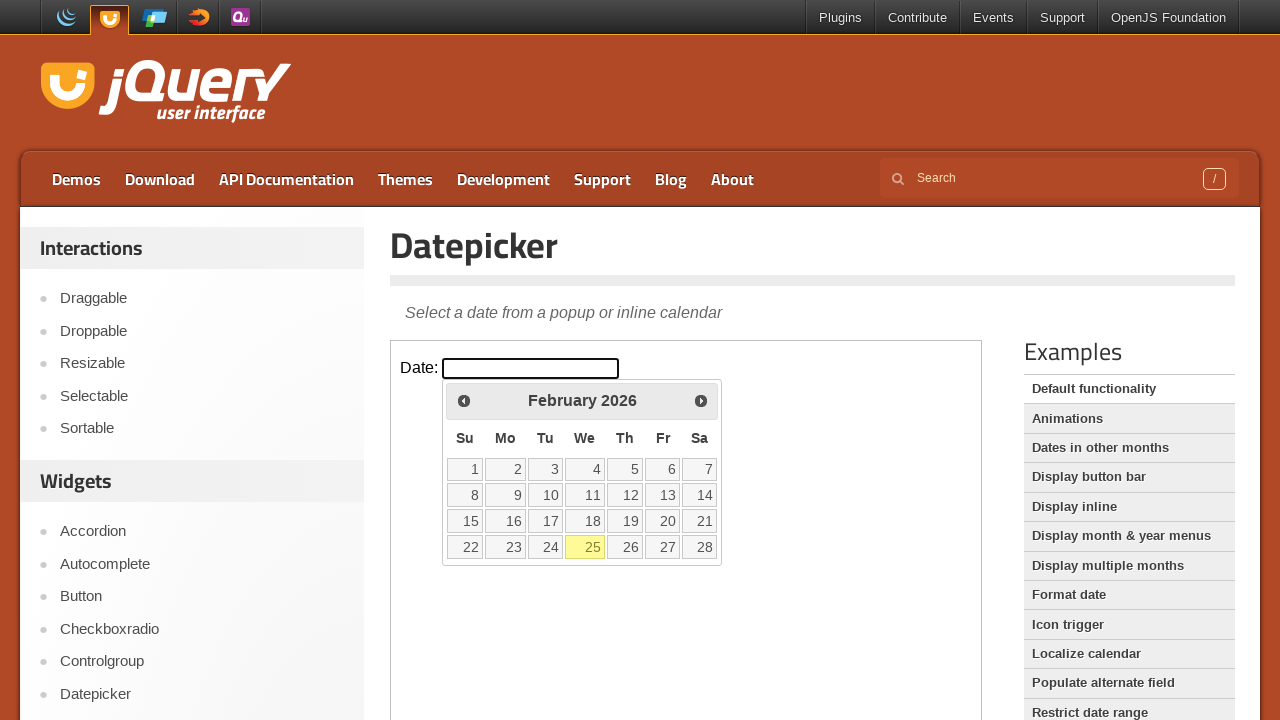

Clicked the next month navigation button at (701, 400) on .demo-frame >> internal:control=enter-frame >> .ui-datepicker-next
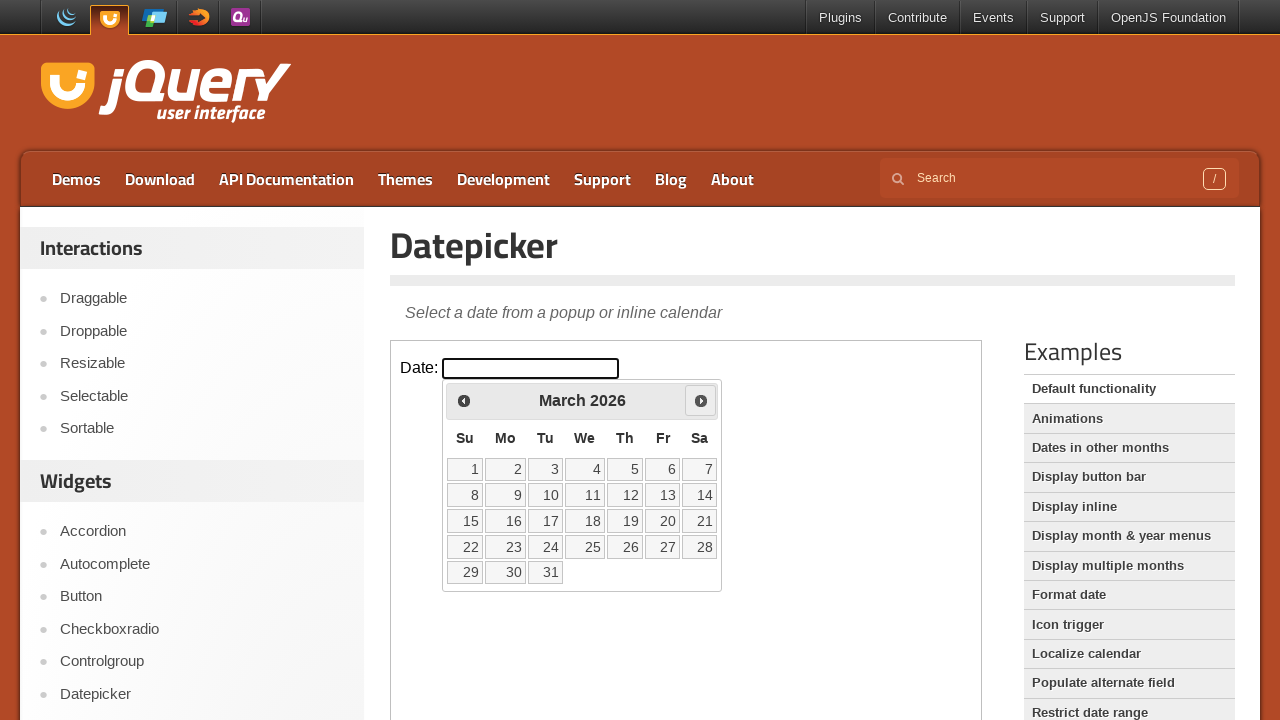

Selected date 22 from the calendar at (465, 547) on .demo-frame >> internal:control=enter-frame >> a:text('22')
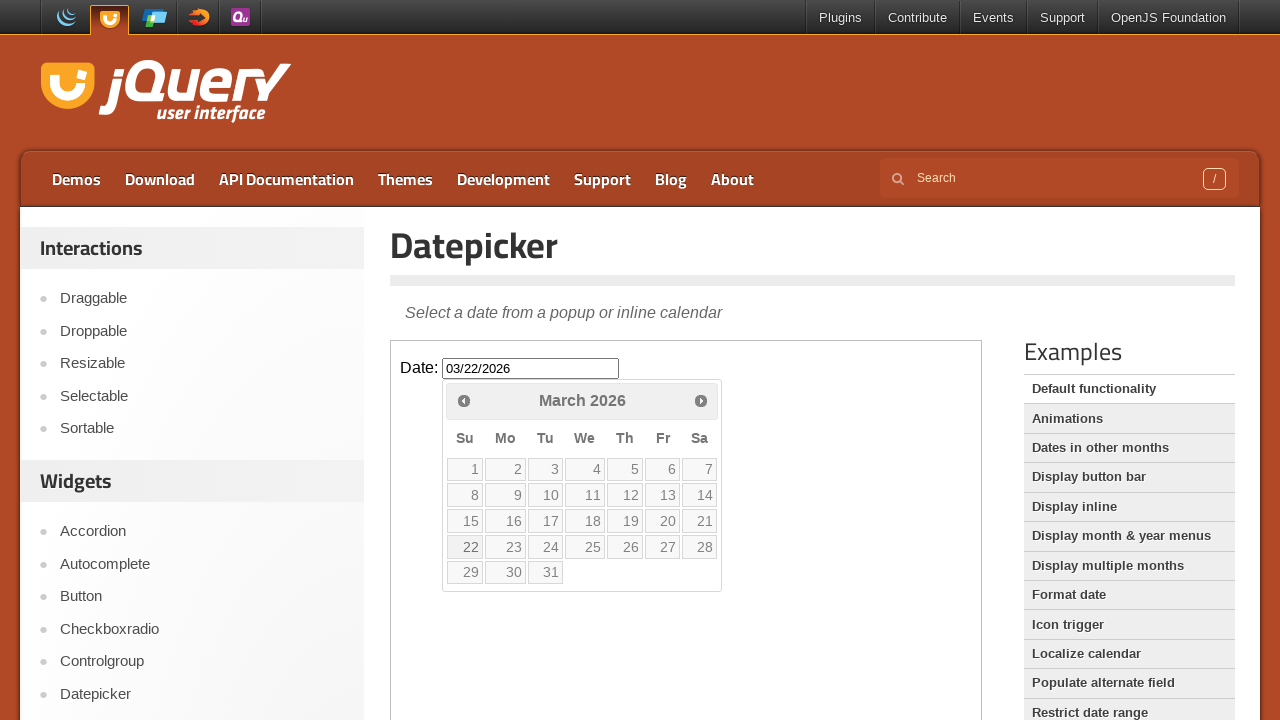

Retrieved selected date value: 03/22/2026
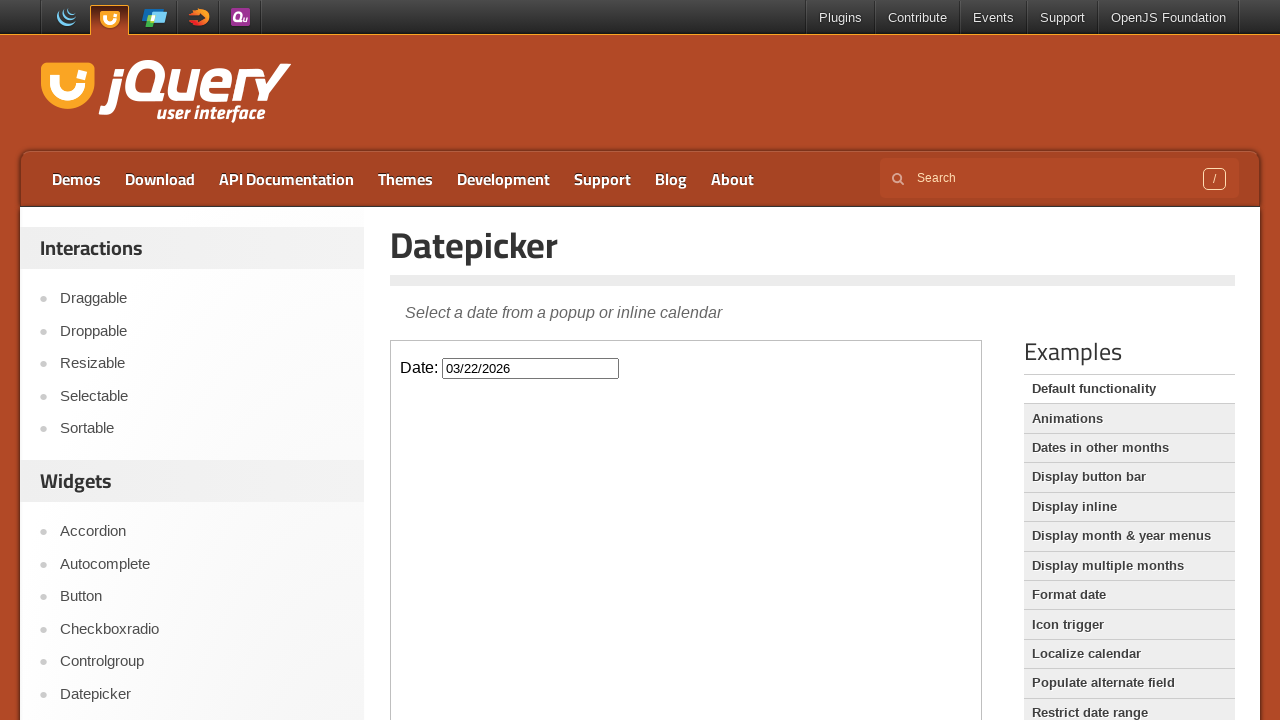

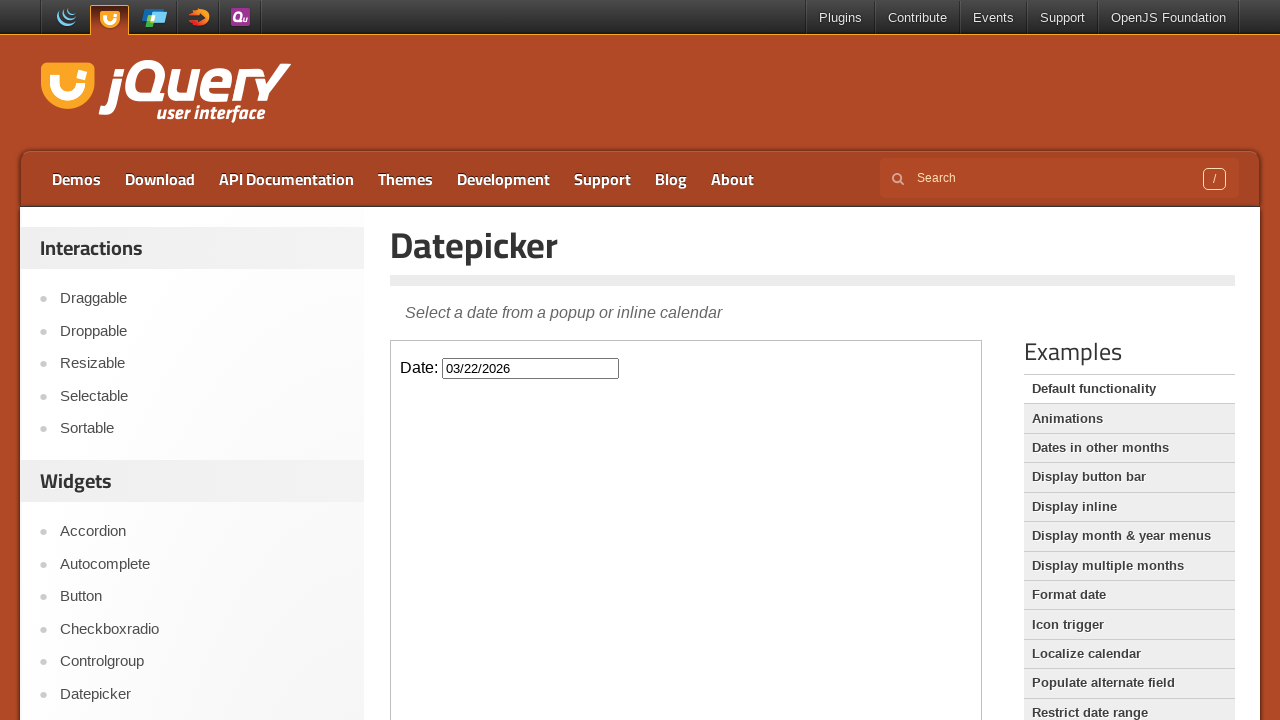